Tests scrolling functionality by scrolling to the "All Courses" link element on the page

Starting URL: https://anhtester.com

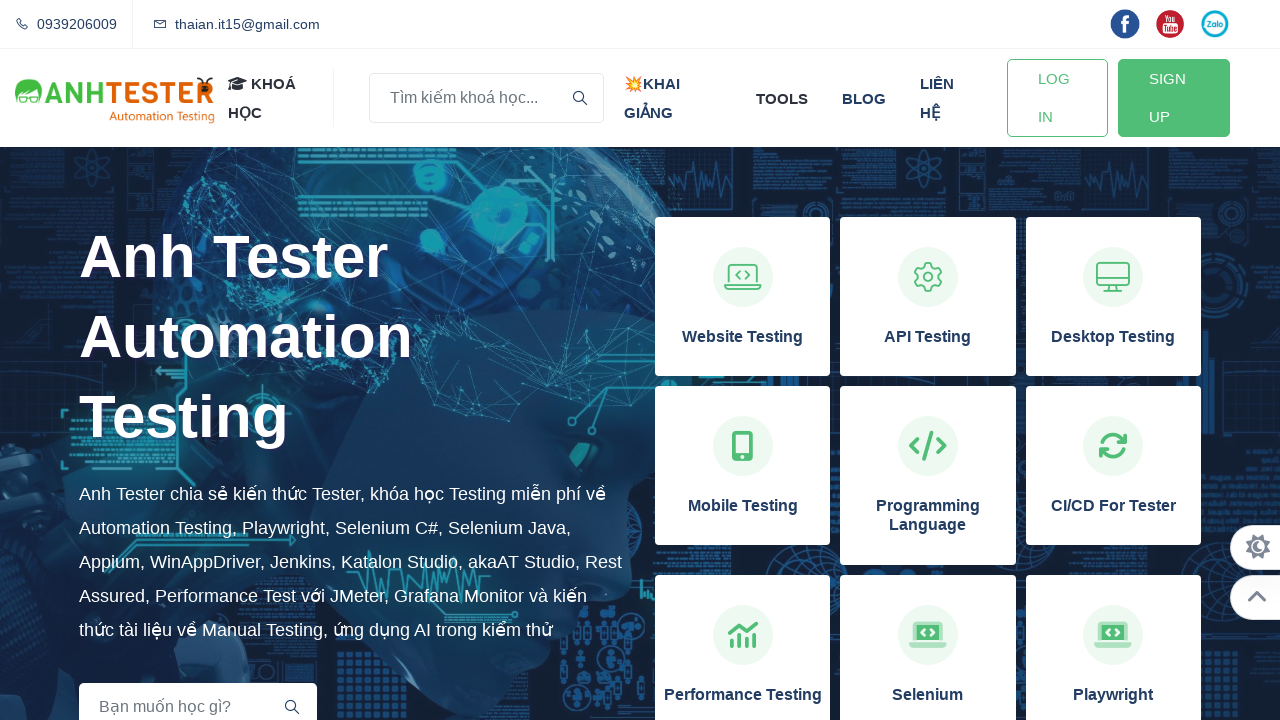

Located the 'All Courses' link element
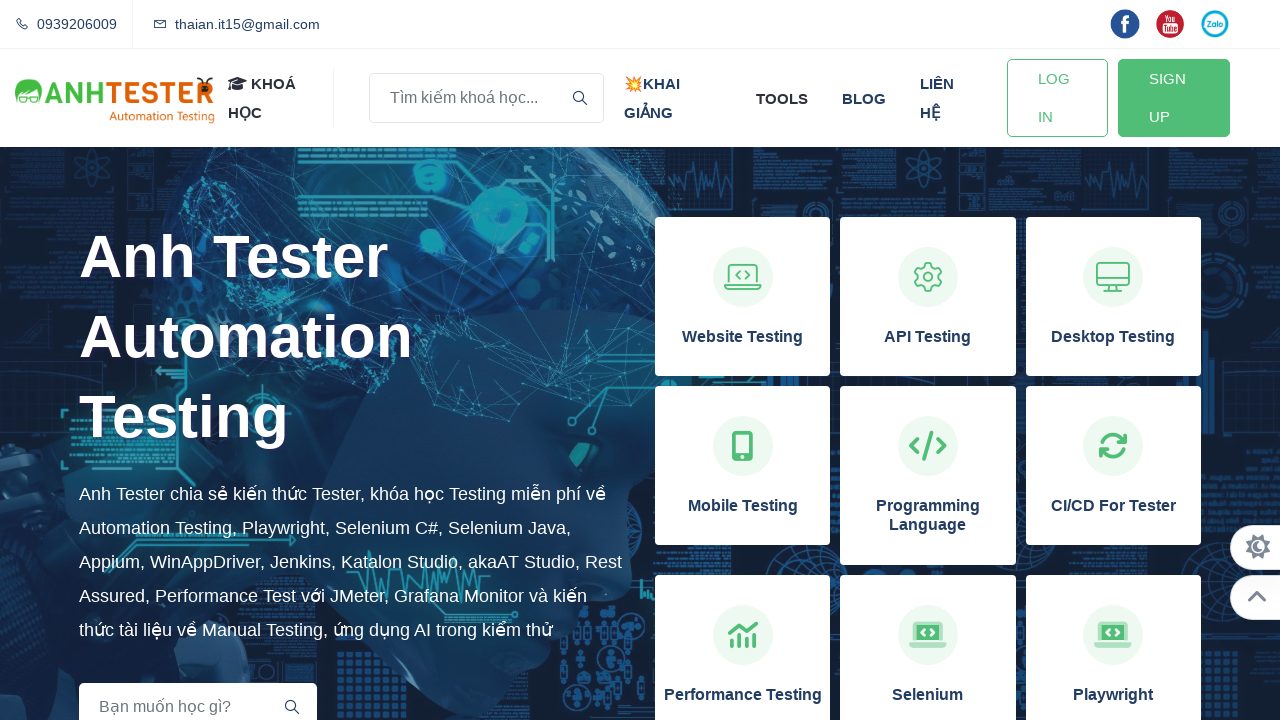

Scrolled to 'All Courses' link element
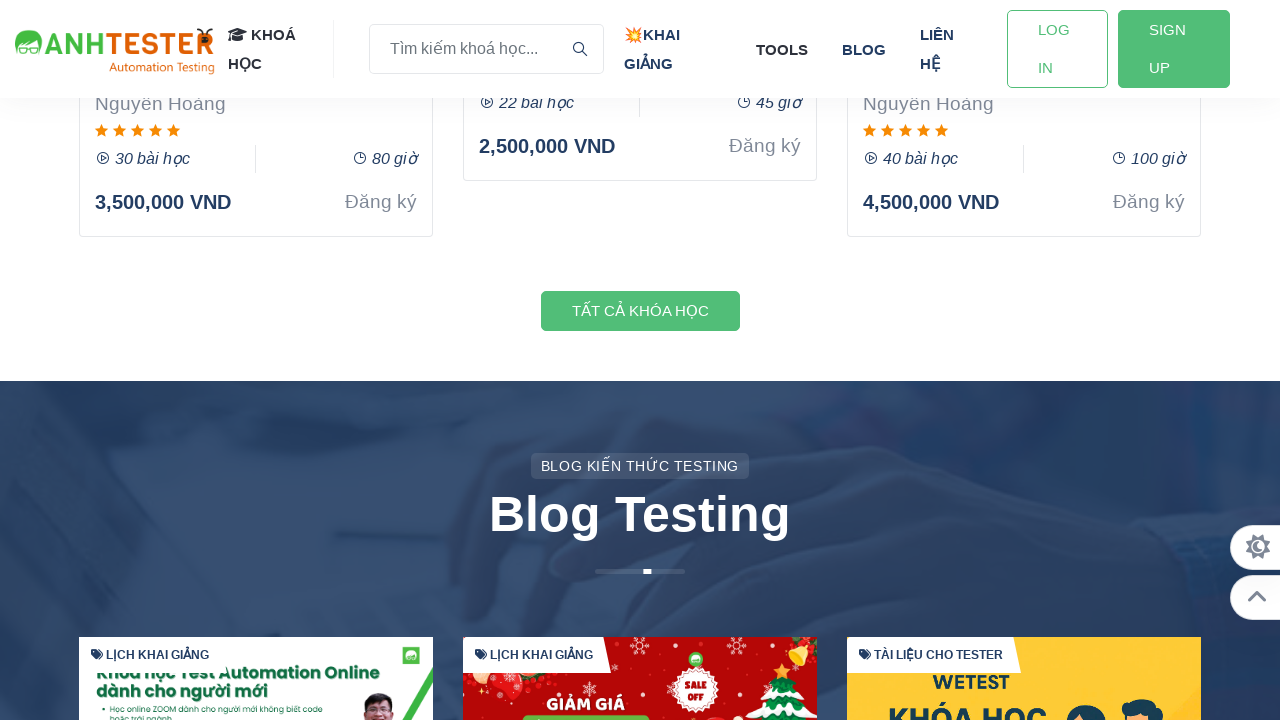

'All Courses' link element is now visible
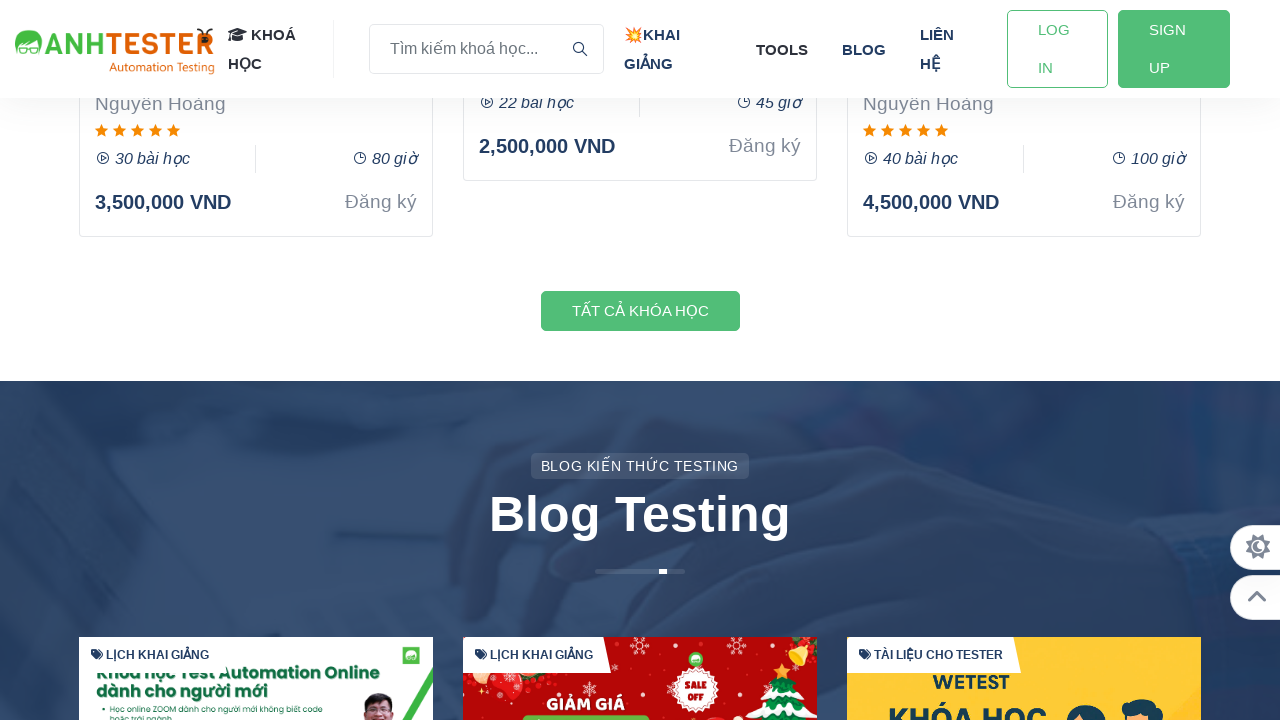

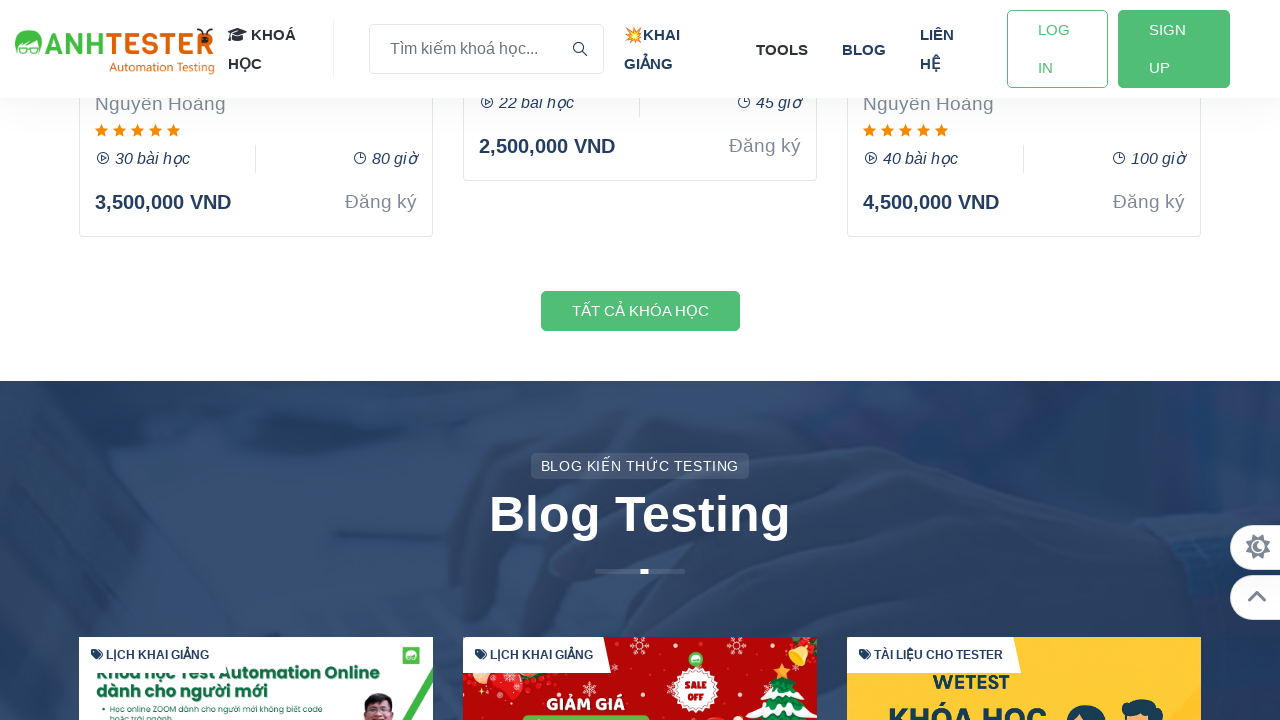